Tests login form validation by submitting with an empty password field and verifying the error message is displayed

Starting URL: https://www.saucedemo.com/

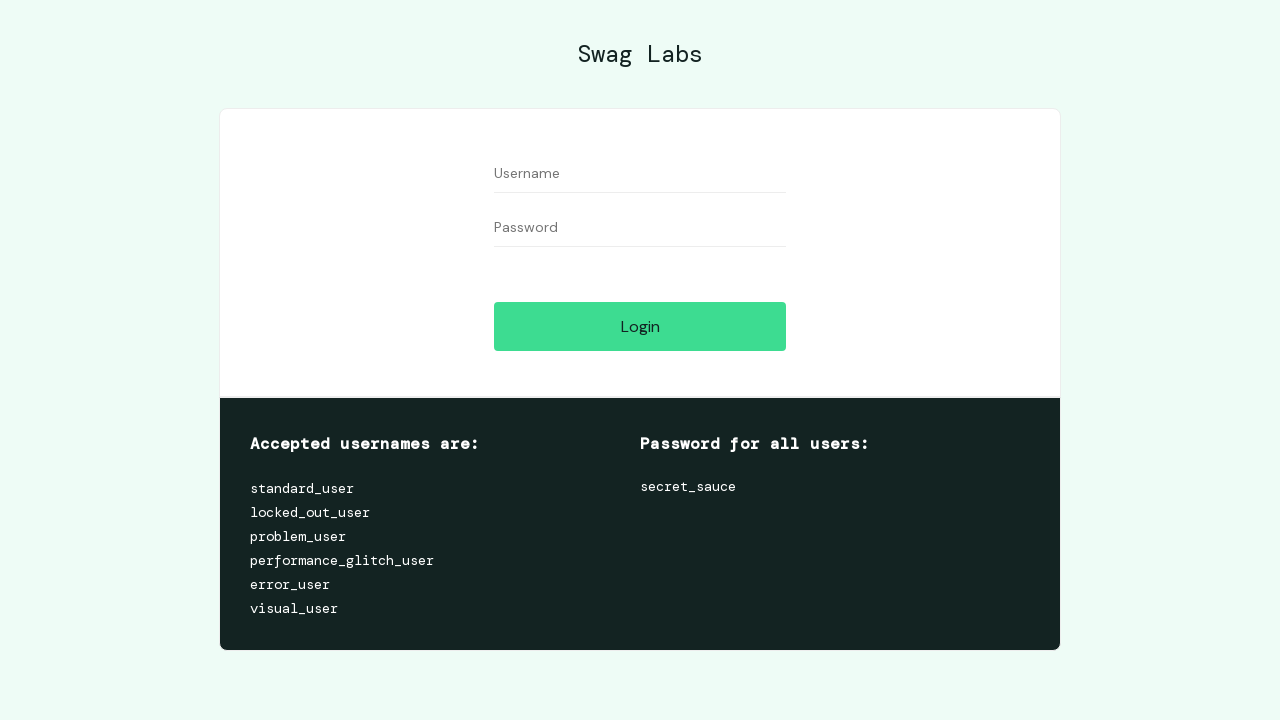

Filled username field with 'standard_user' on #user-name
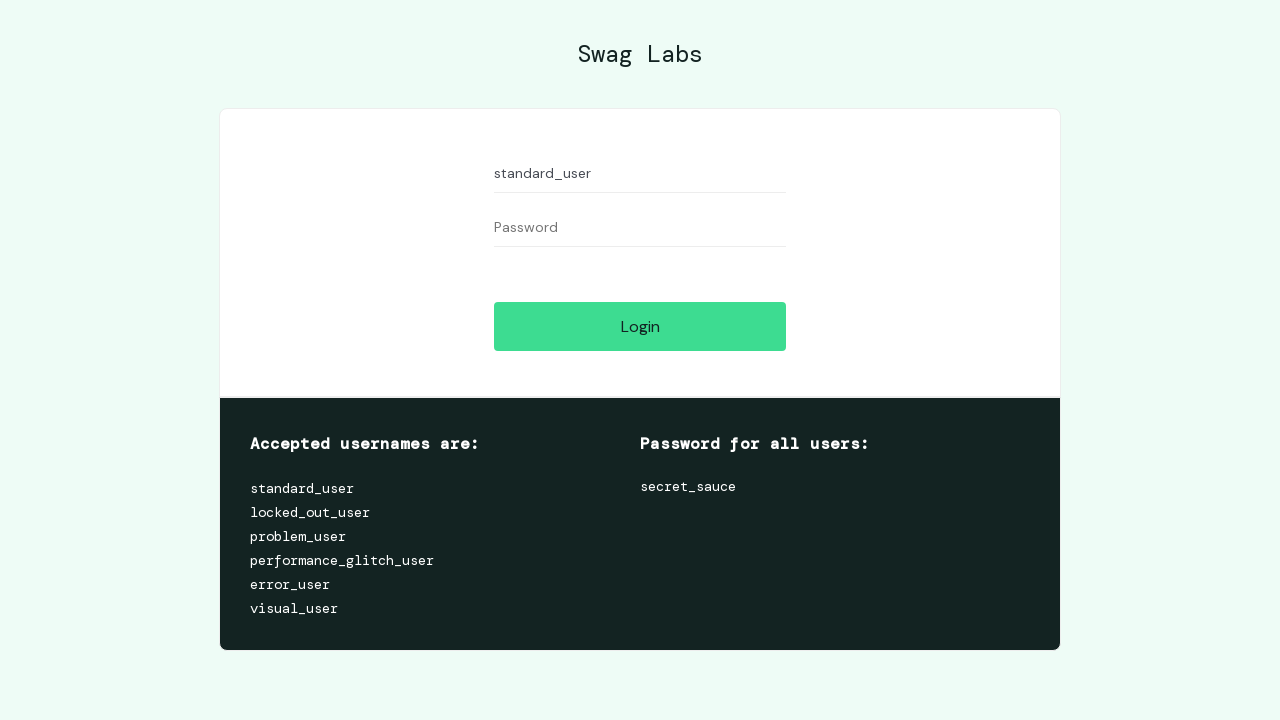

Left password field empty on #password
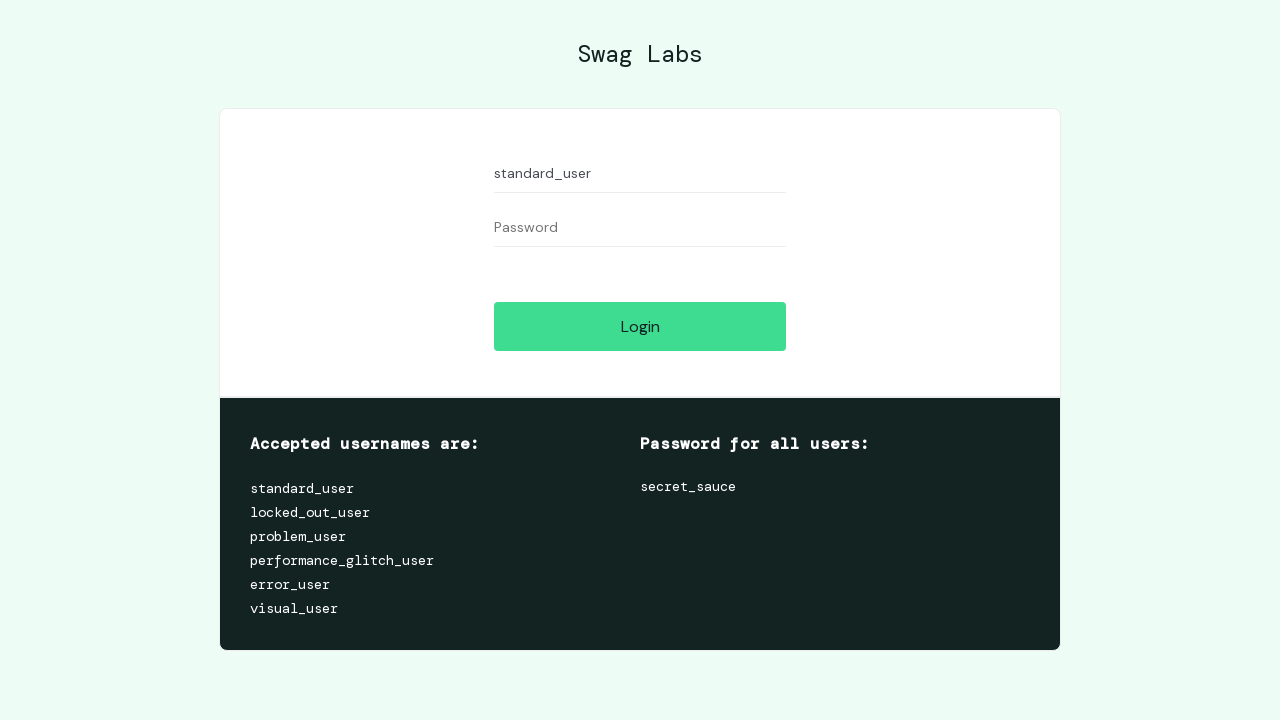

Clicked login button to submit form with empty password at (640, 326) on #login-button
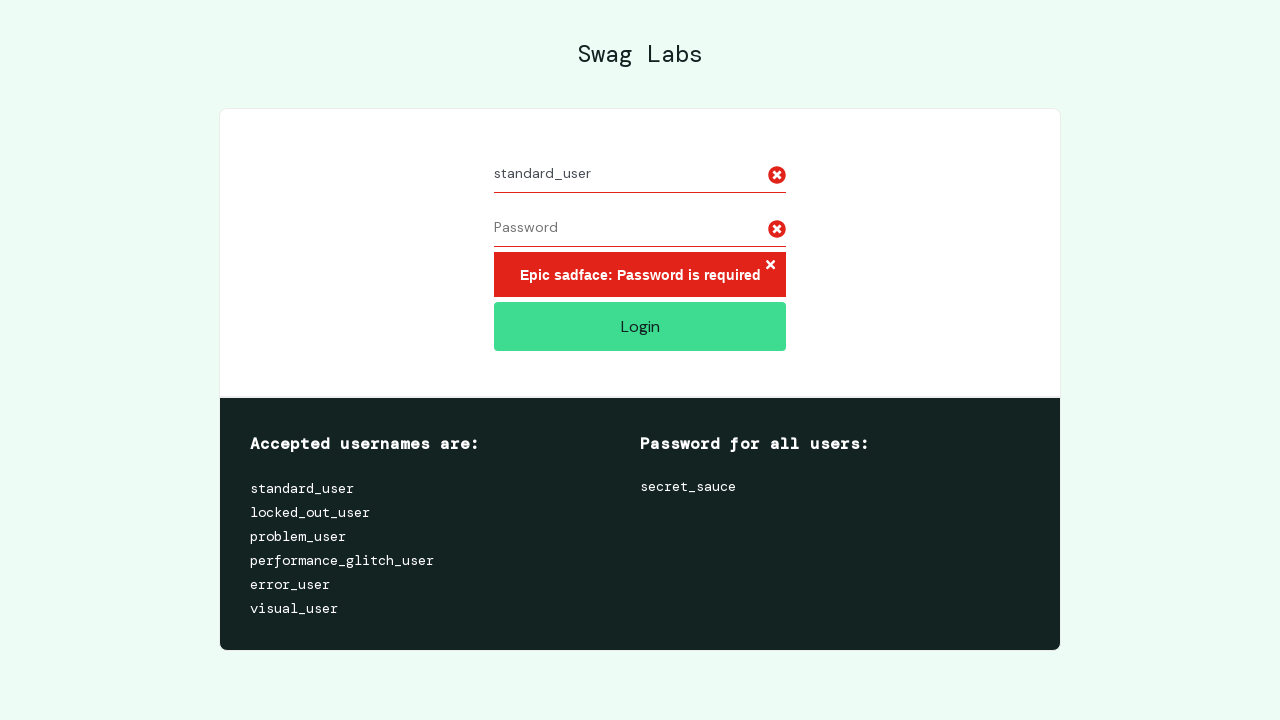

Error message appeared validating empty password field
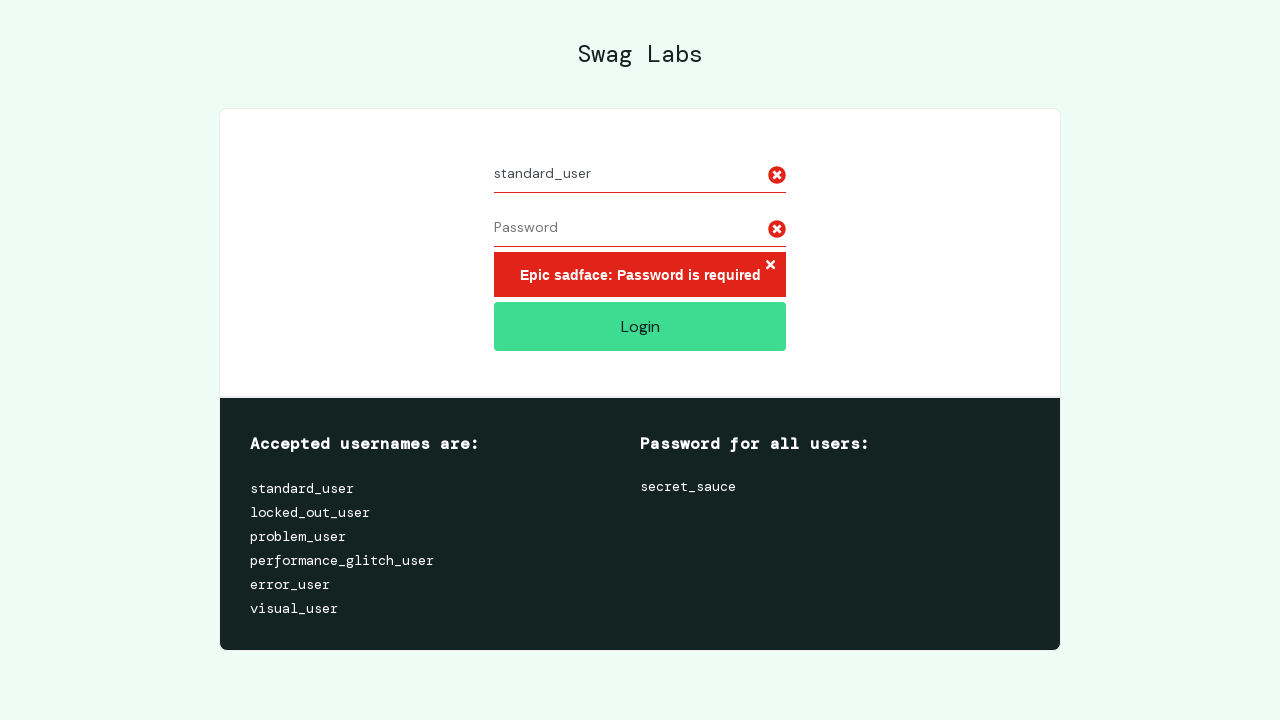

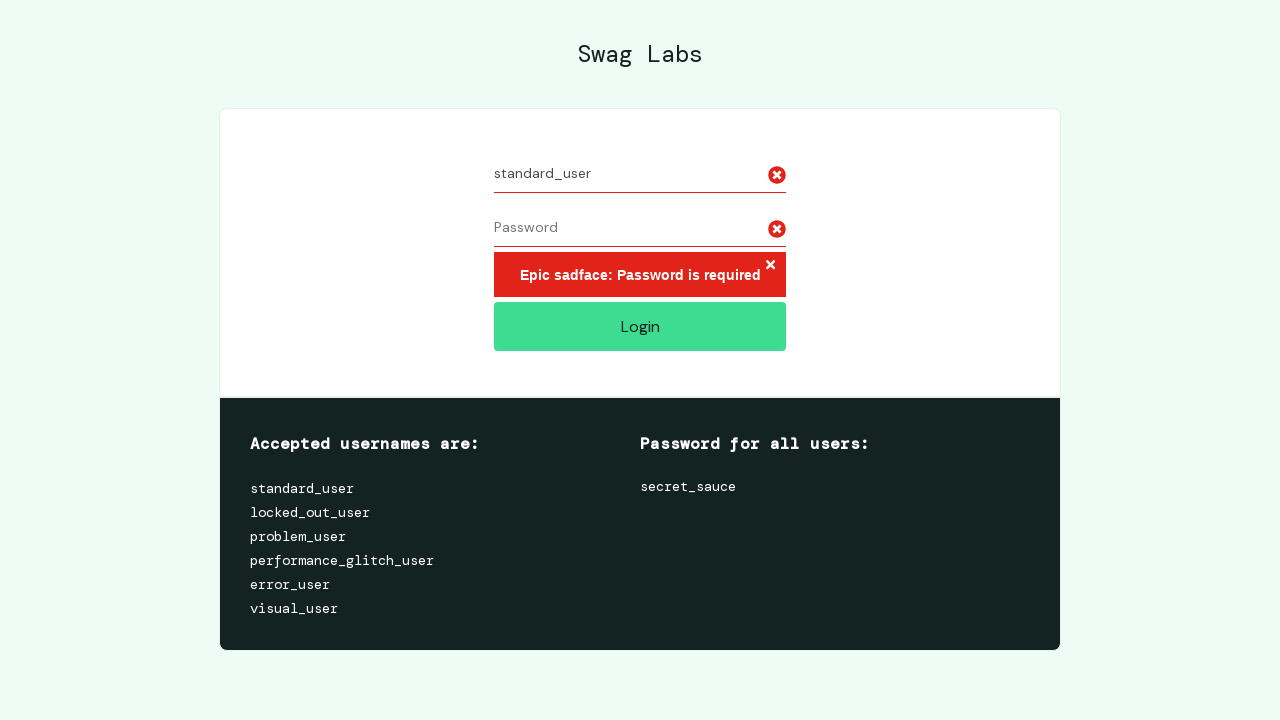